Tests navigation to product category and verifies Add to Cart button is displayed on product page

Starting URL: https://www.demoblaze.com

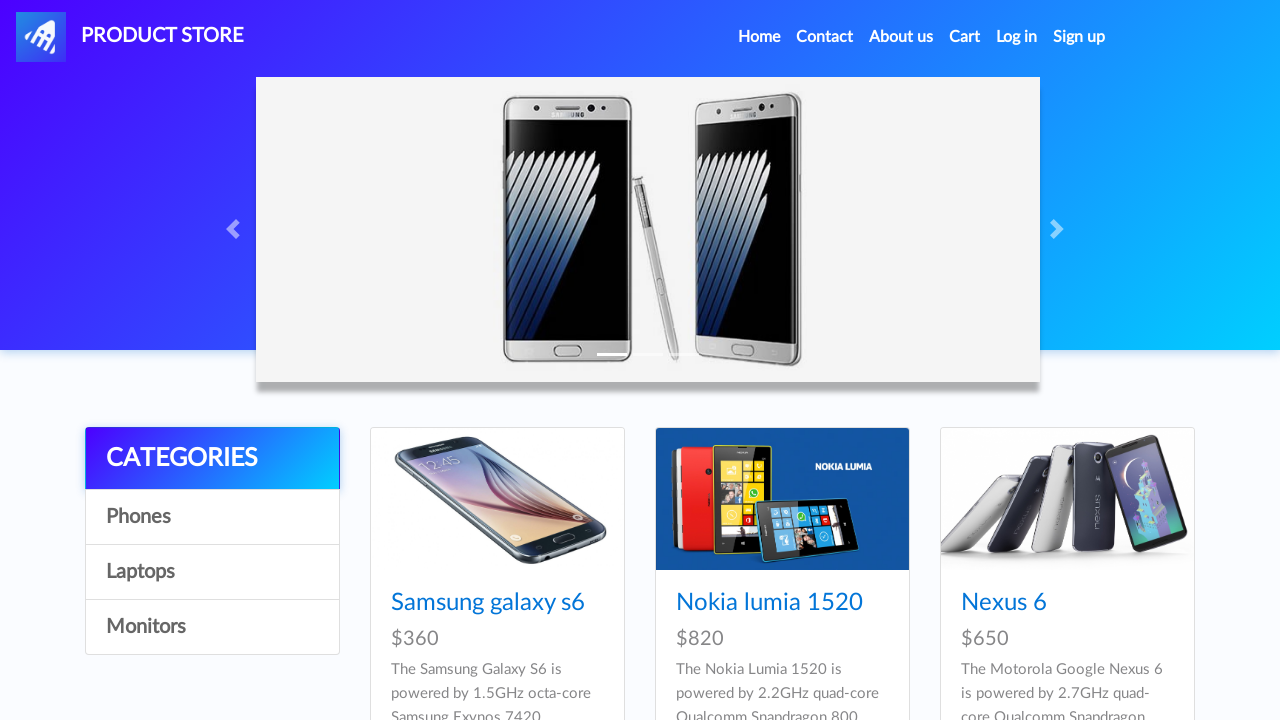

Clicked on Laptops category (4th item in list) at (212, 627) on div.list-group a:nth-child(4)
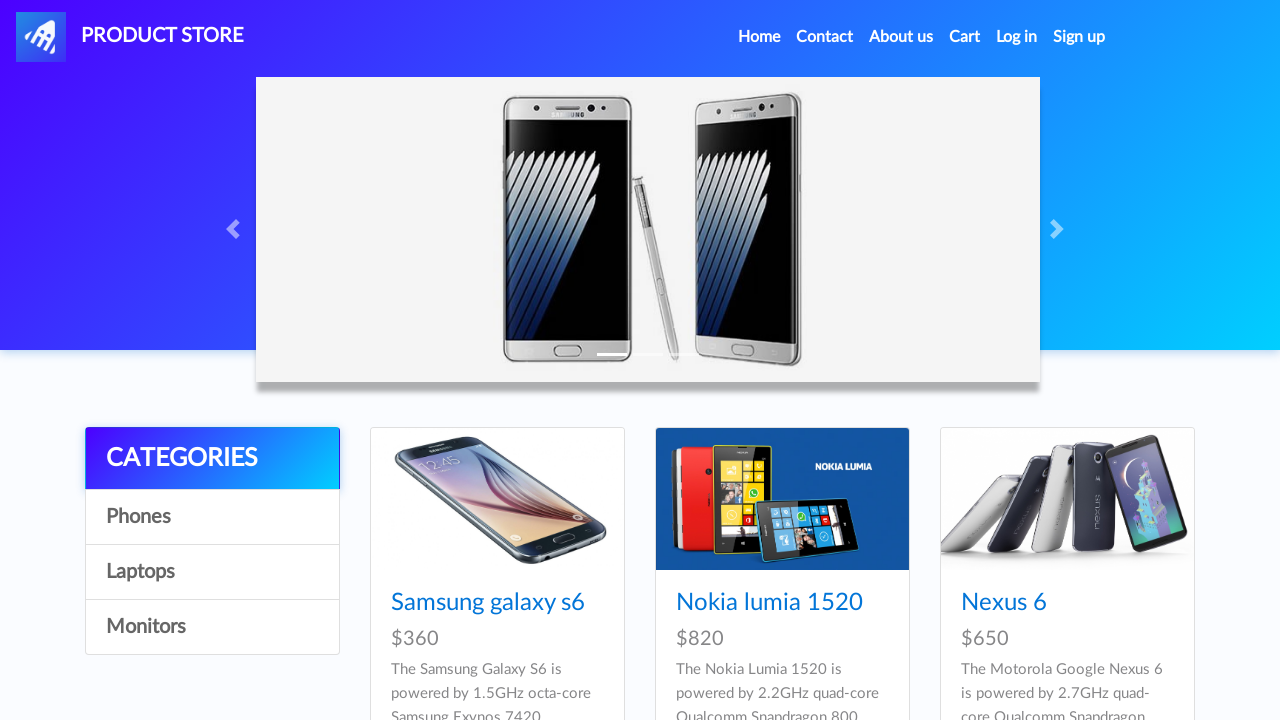

Waited 1000ms for products to load
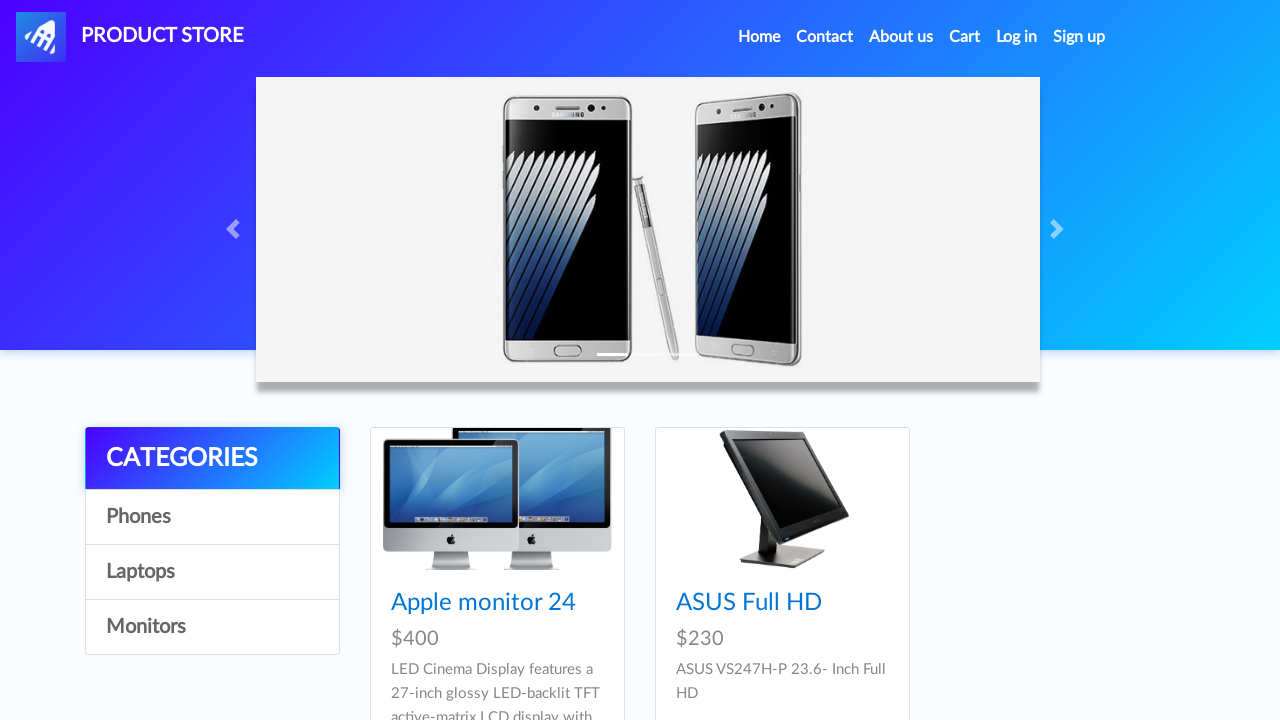

Clicked on product with id 10 at (484, 603) on div.card-block h4 a[href='prod.html?idp_=10']
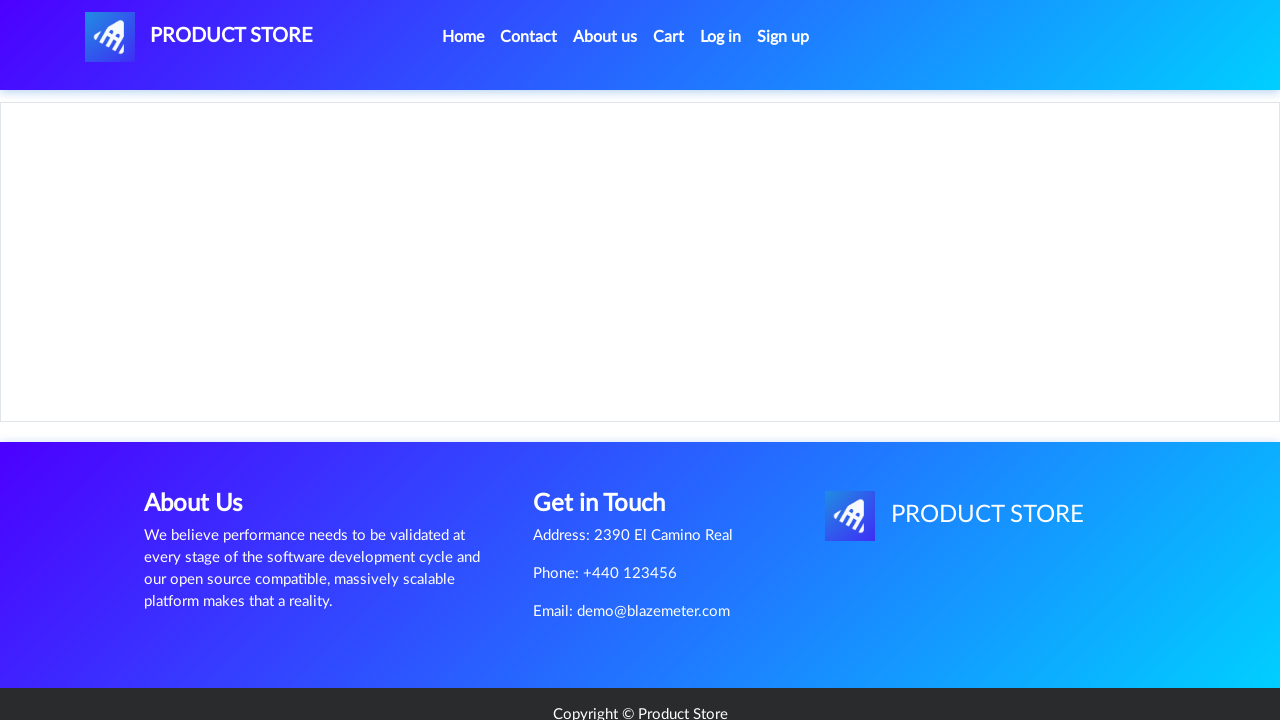

Verified Add to Cart button is displayed on product page
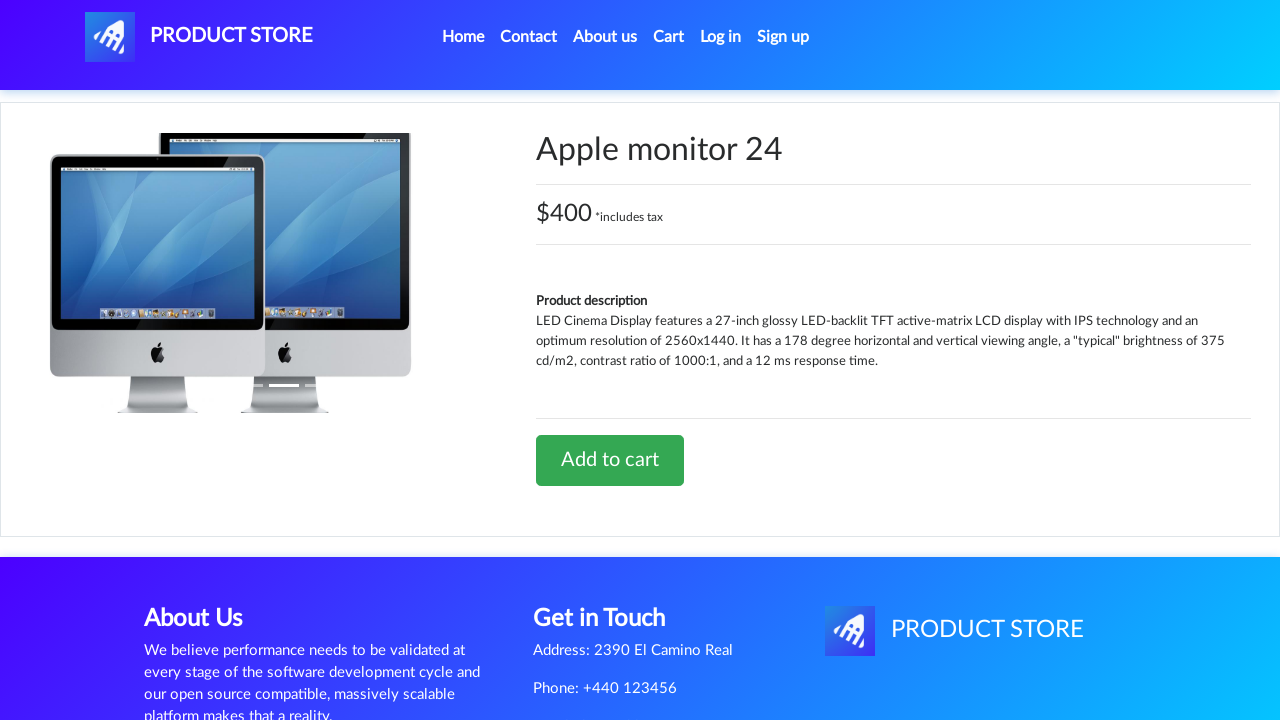

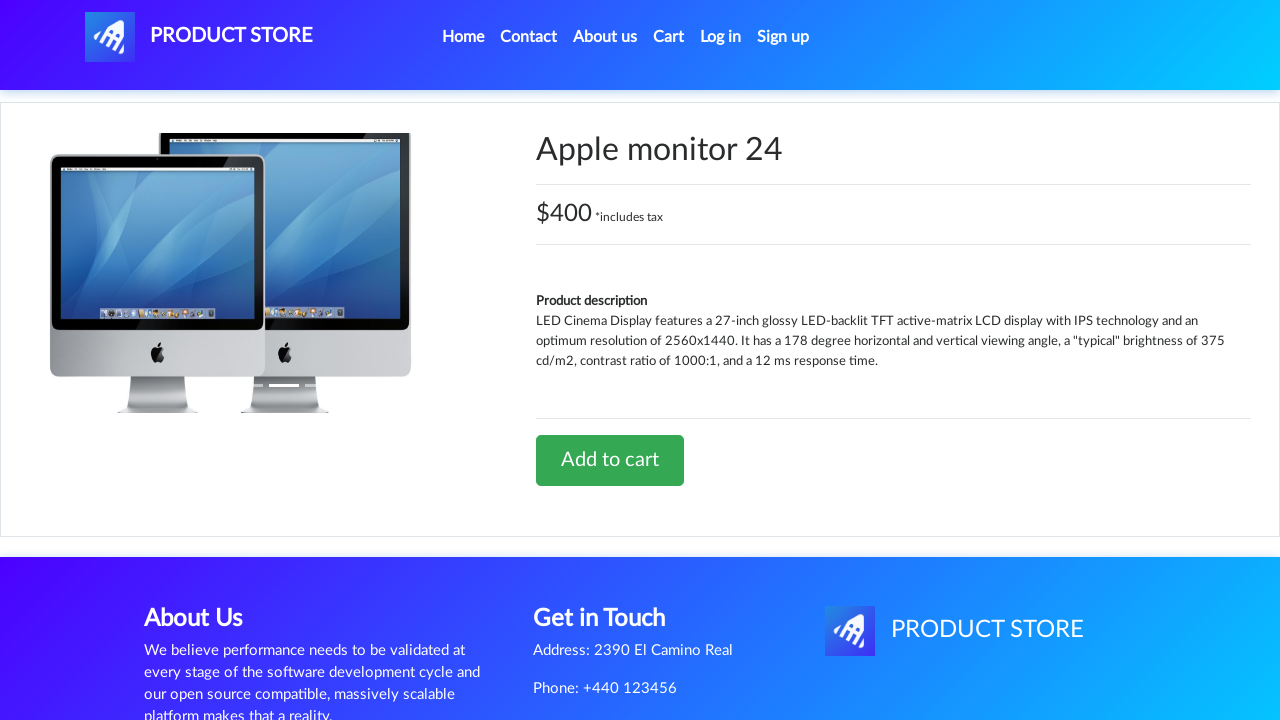